Tests hidden elements and AJAX by clicking a link and loading dynamic content

Starting URL: https://testautomationpractice.blogspot.com/

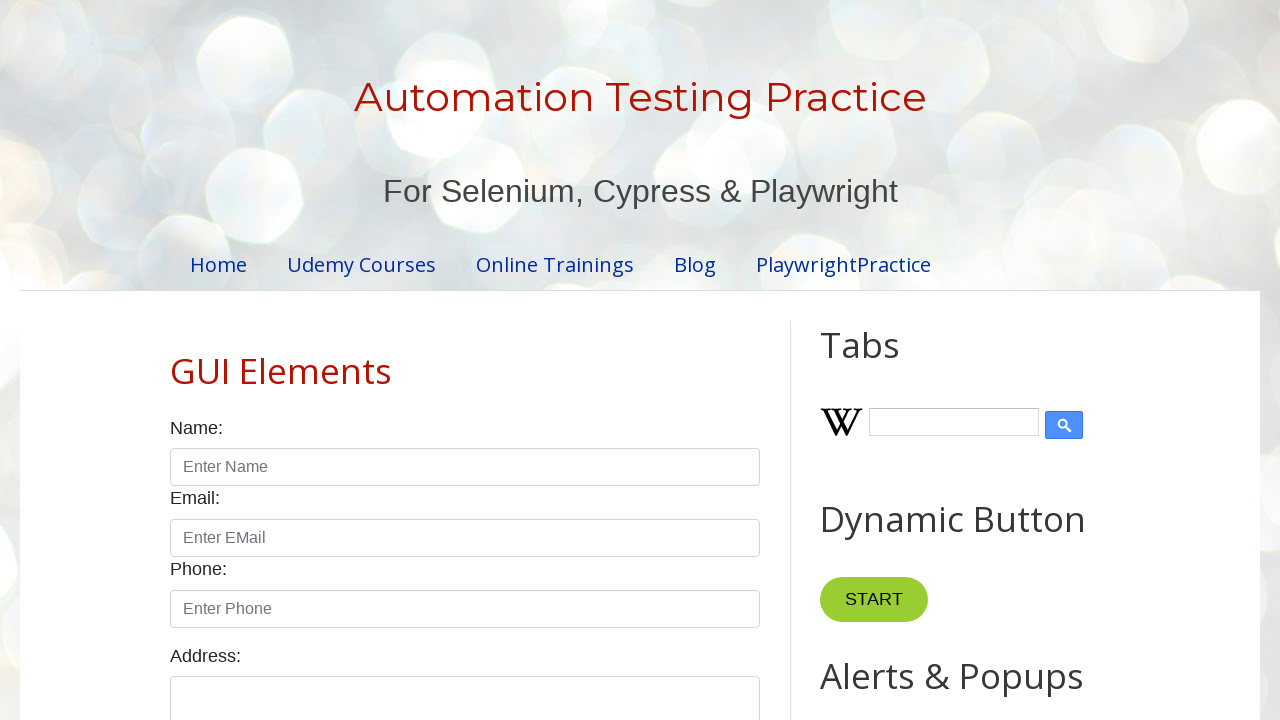

Clicked on Hidden Elements & AJAX link at (290, 568) on text=Hidden Elements & AJAX
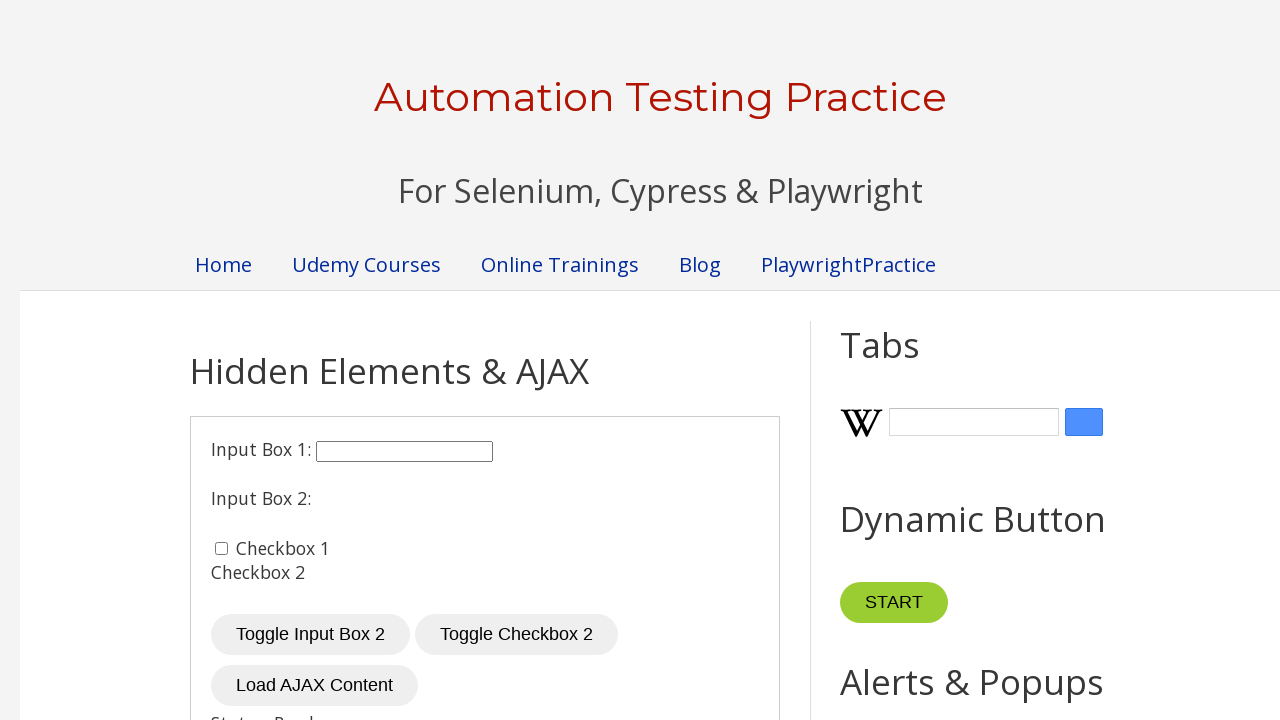

Clicked load content button at (314, 686) on #loadContent
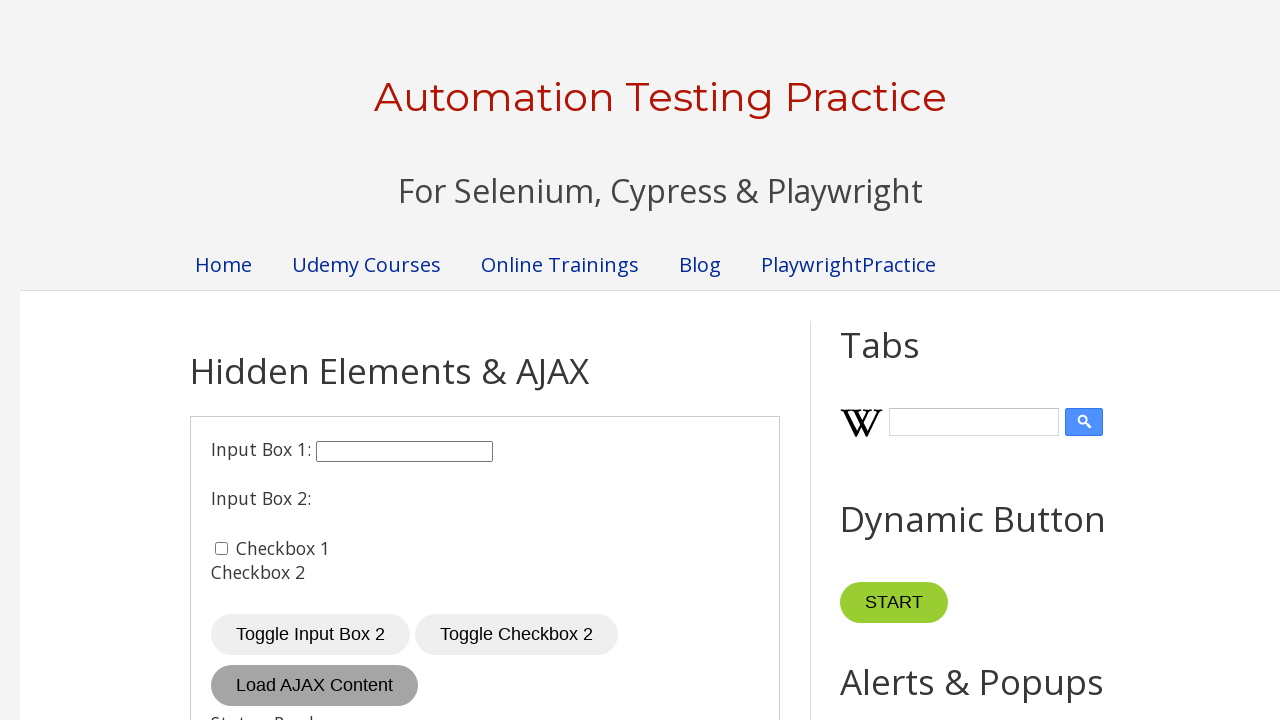

AJAX content appeared and is now visible
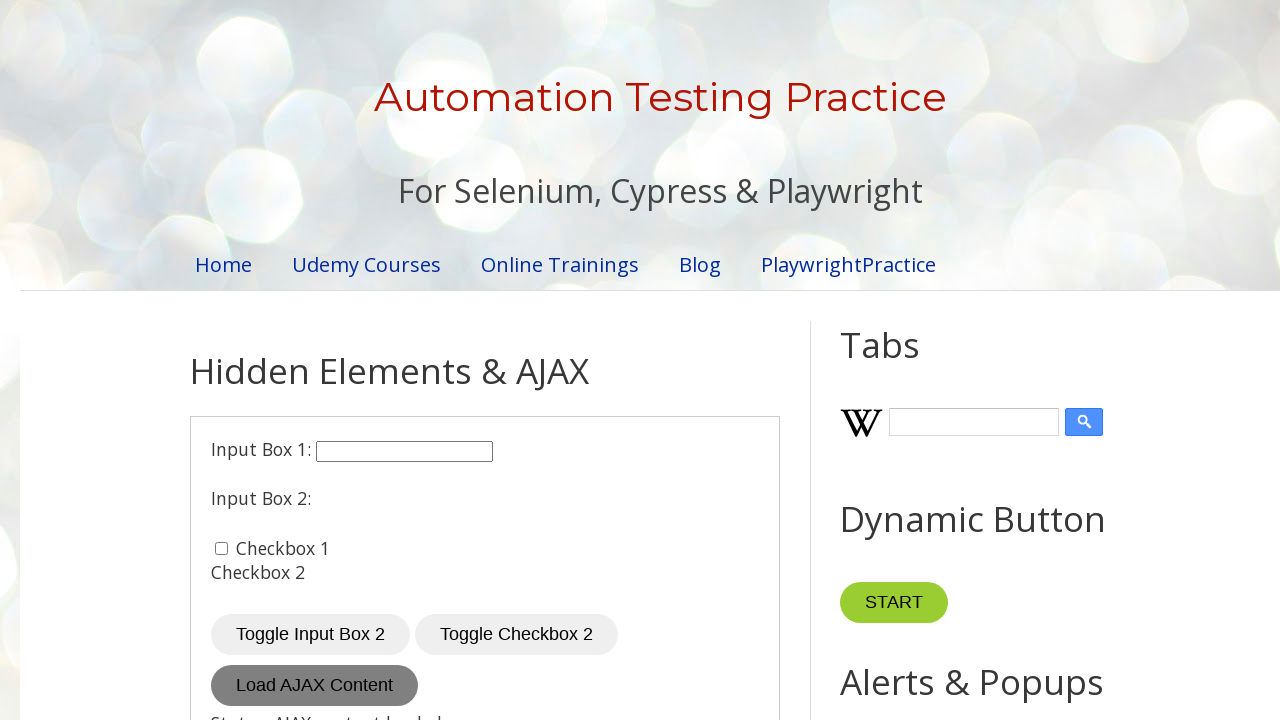

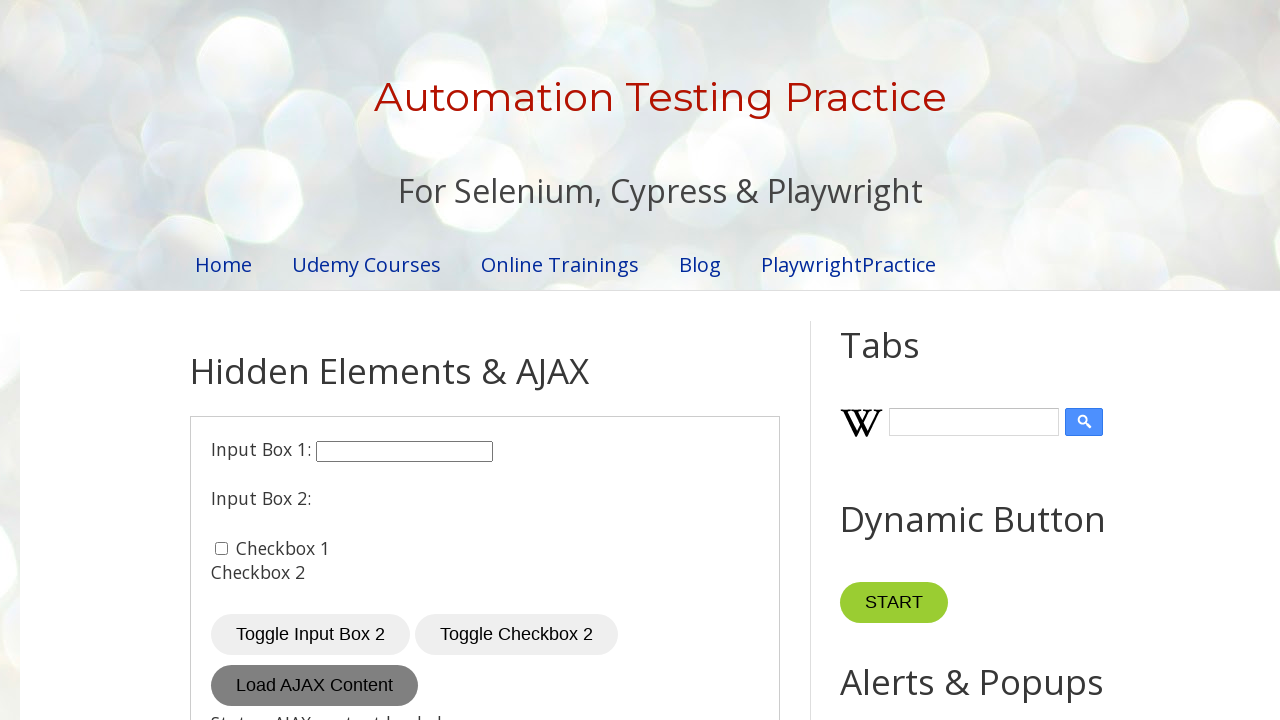